Tests adding product #1 to the shopping cart and verifies the cart opens and displays the correct product name

Starting URL: https://www.bstackdemo.com

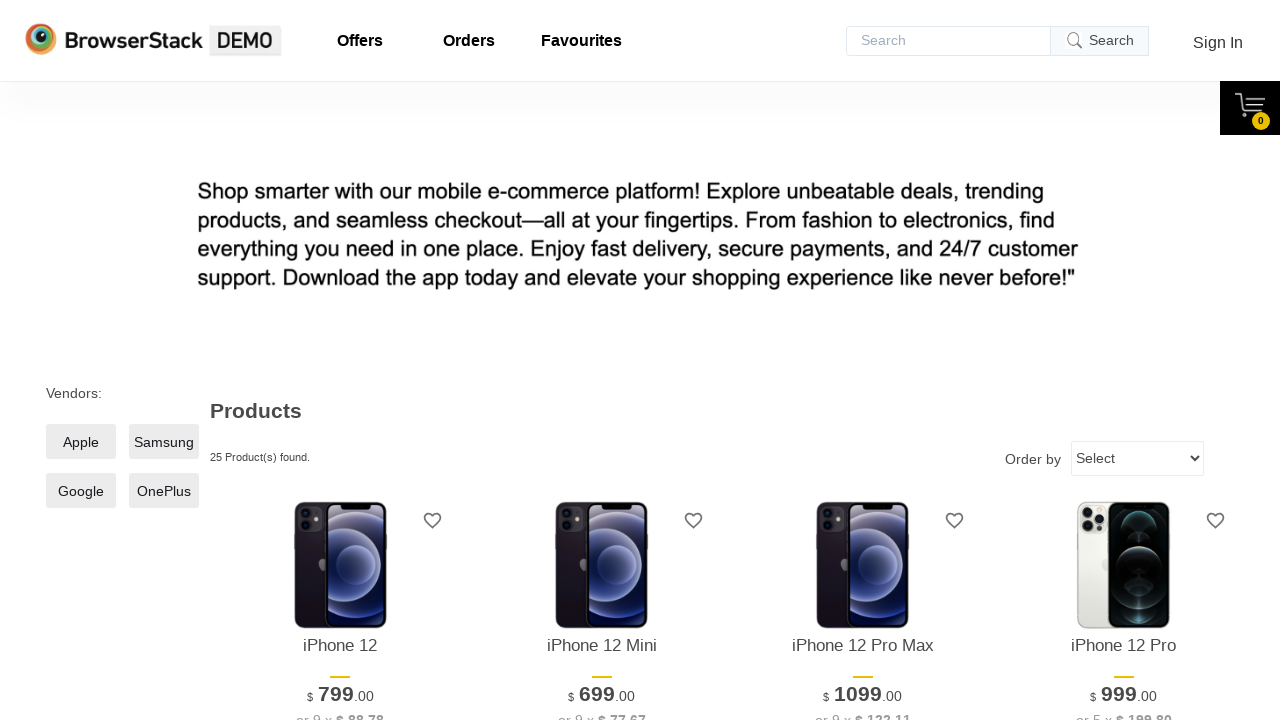

Waited for product #1 name selector to load
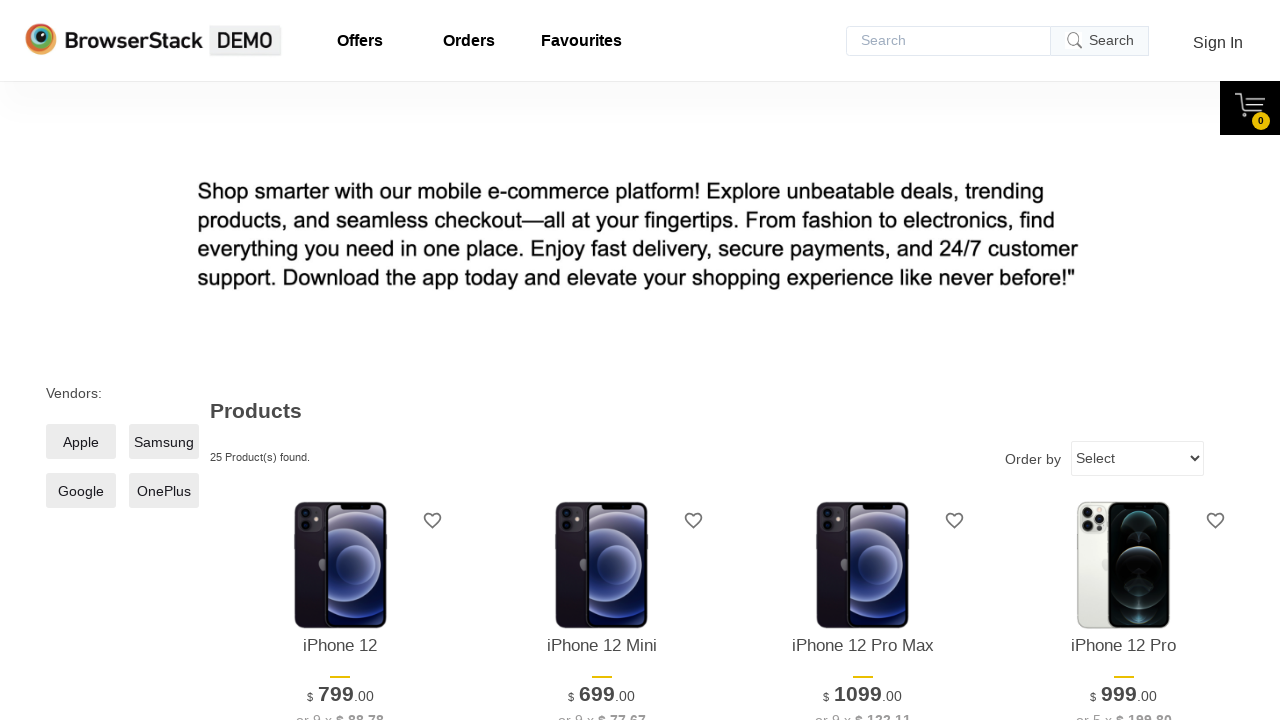

Retrieved product name from screen: 'iPhone 12'
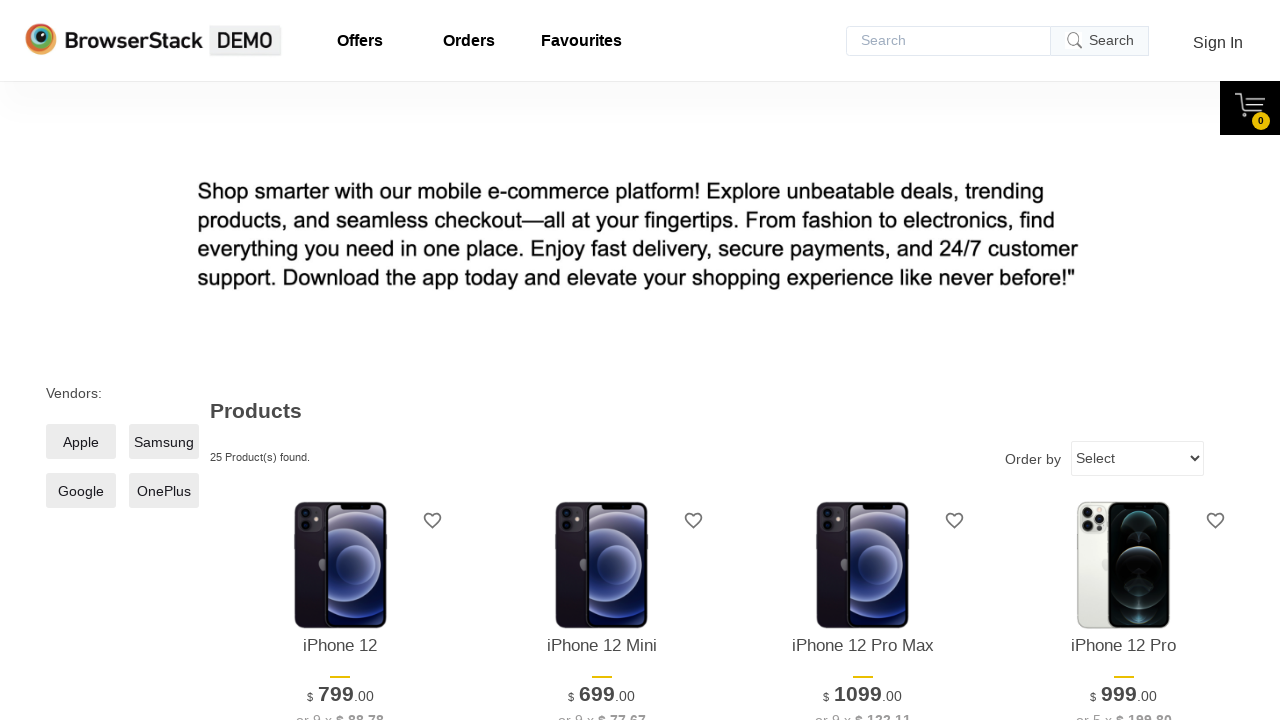

Clicked 'Add to Cart' button for product #1 at (340, 361) on xpath=//*[@id='1']/div[4]
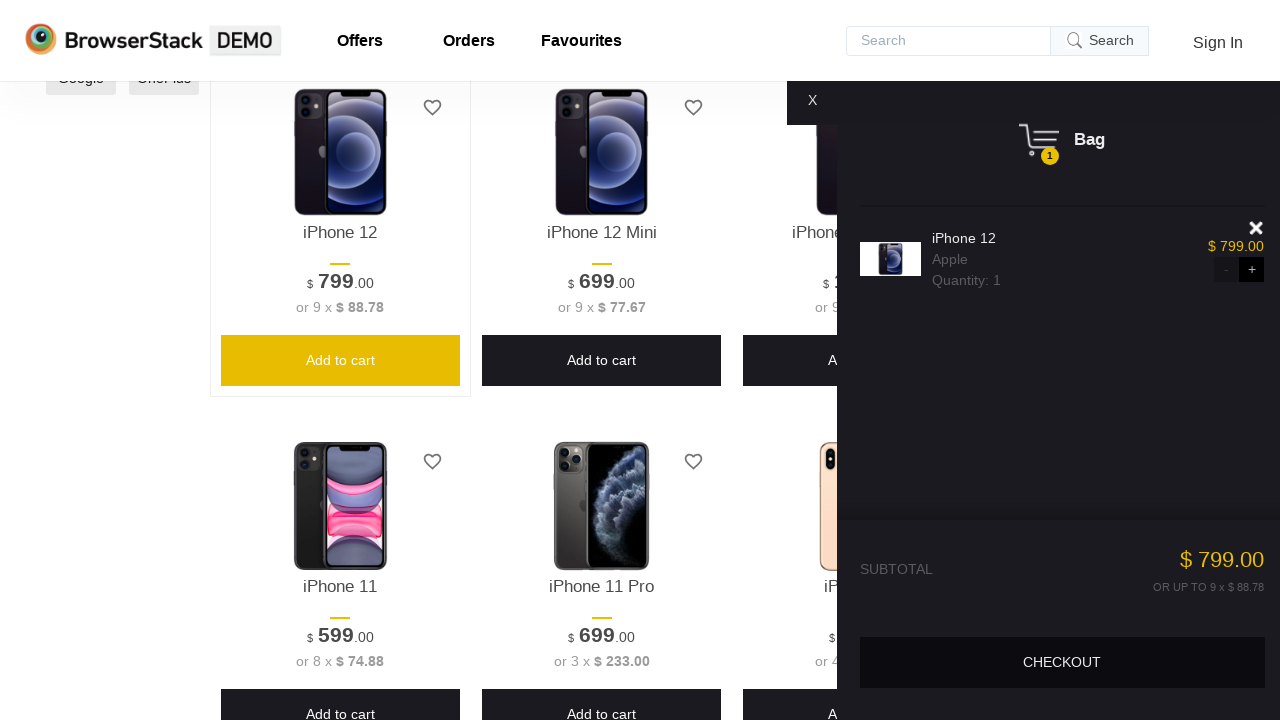

Waited for shopping cart to display
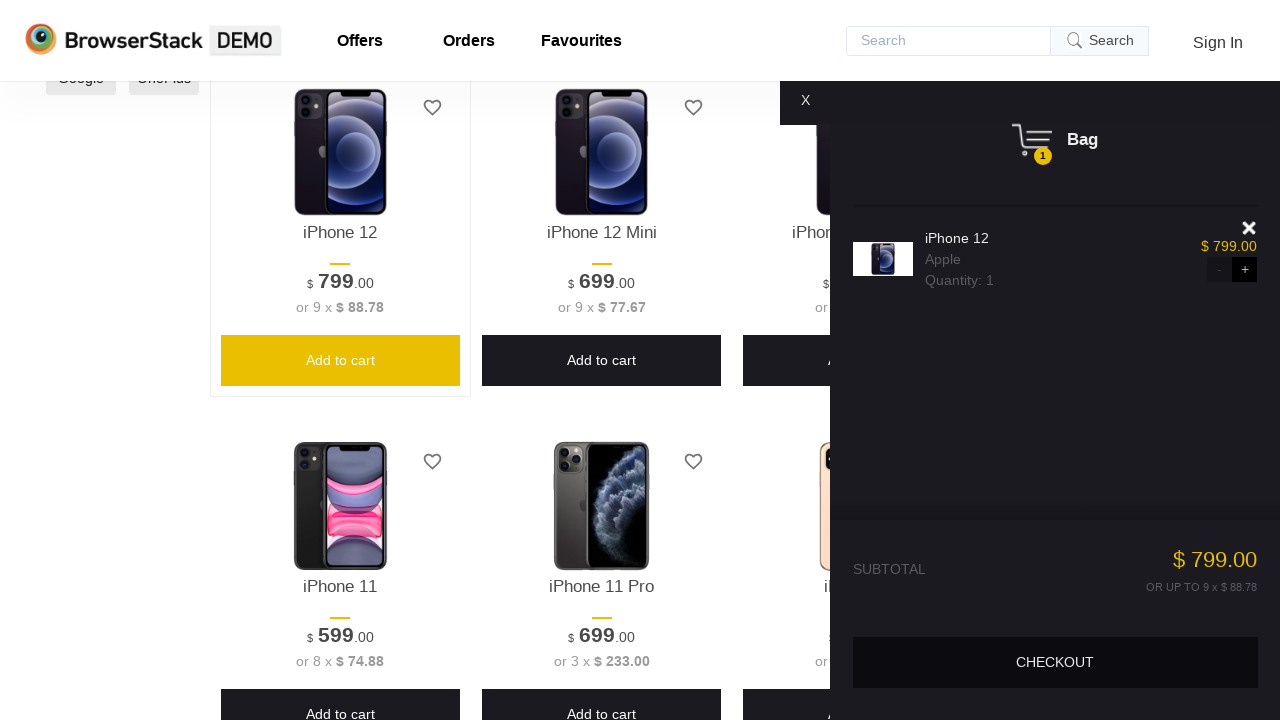

Verified shopping cart is visible
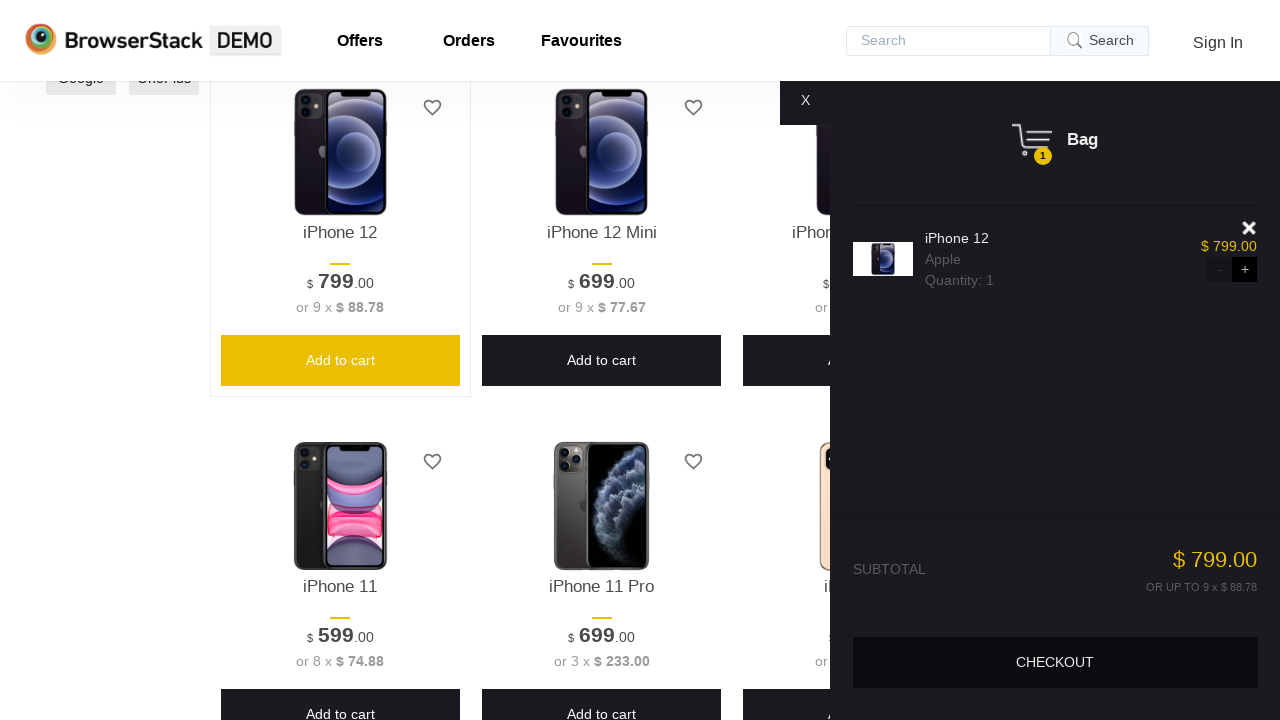

Retrieved product name from cart: 'iPhone 12'
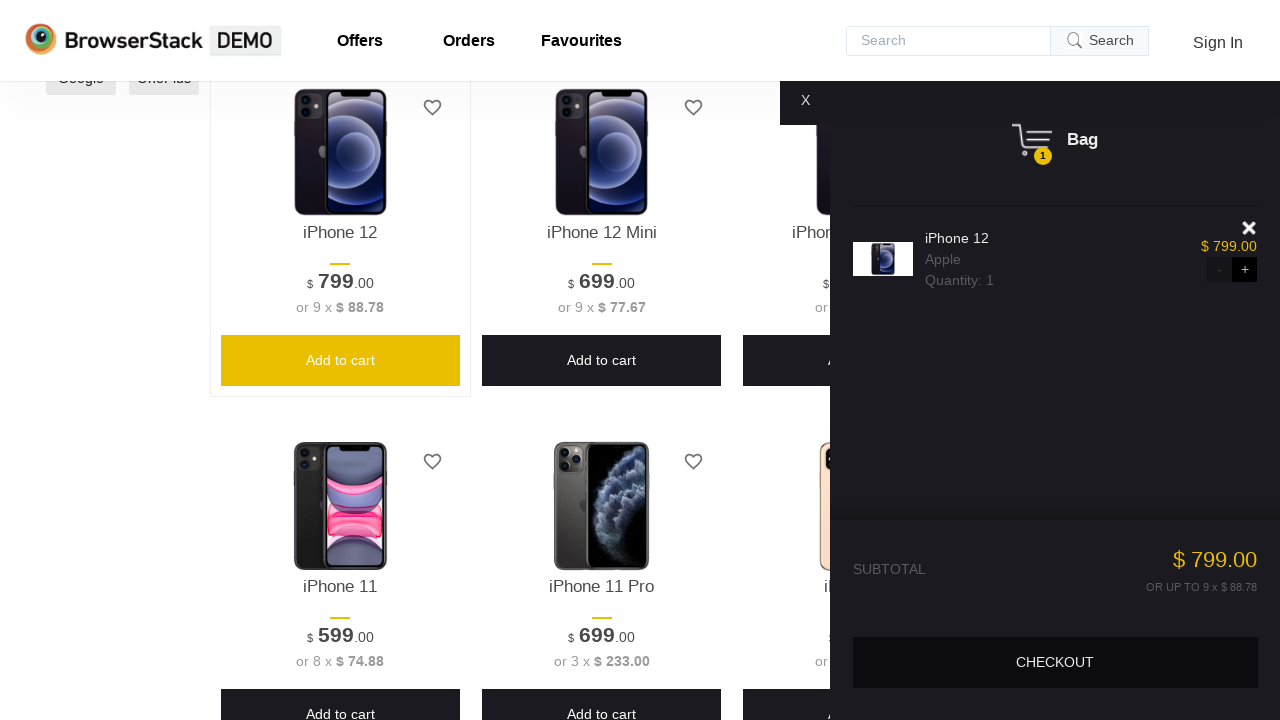

Verified product name in cart matches product name on screen
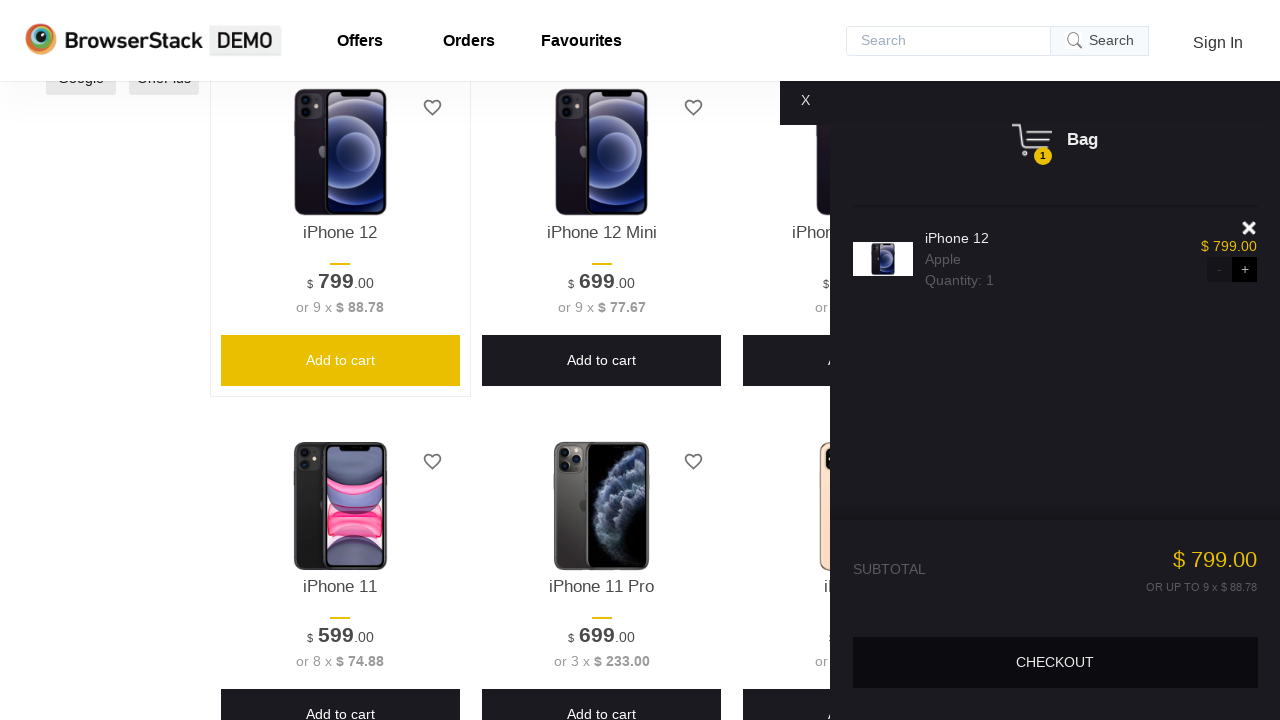

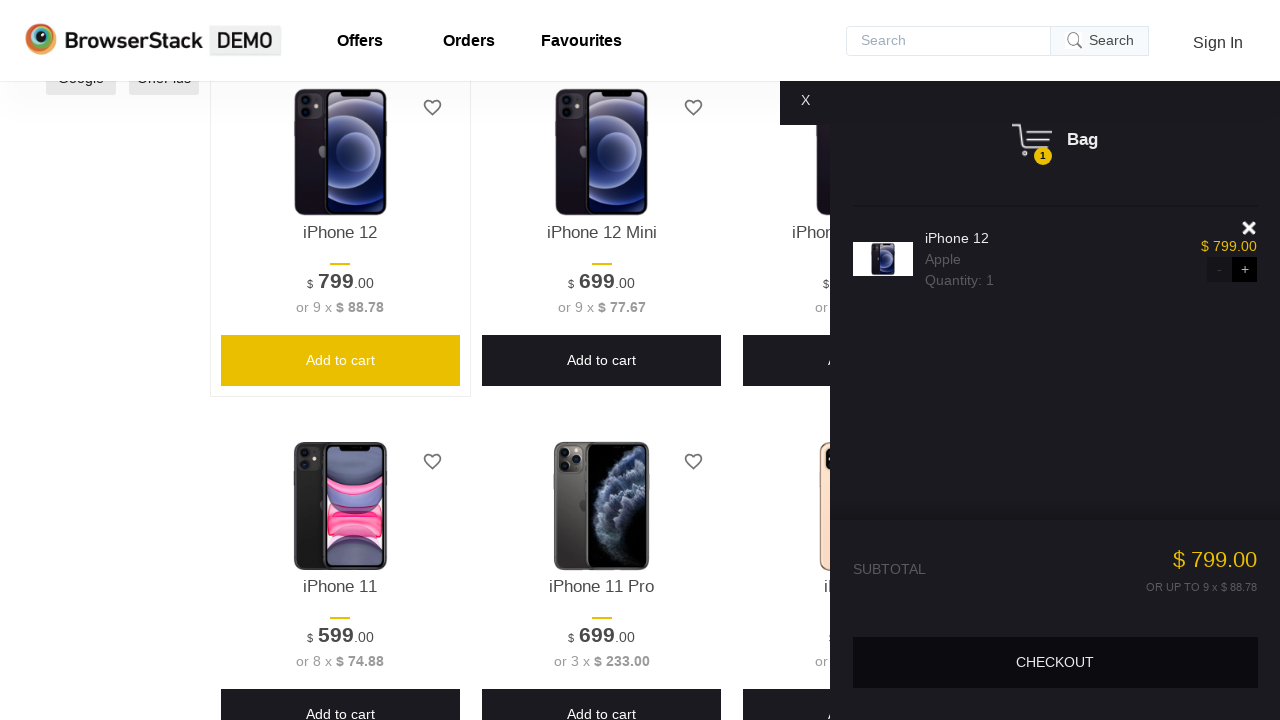